Tests the portal search functionality by entering a search term and verifying results are returned

Starting URL: https://www.ifmg.edu.br/sabara

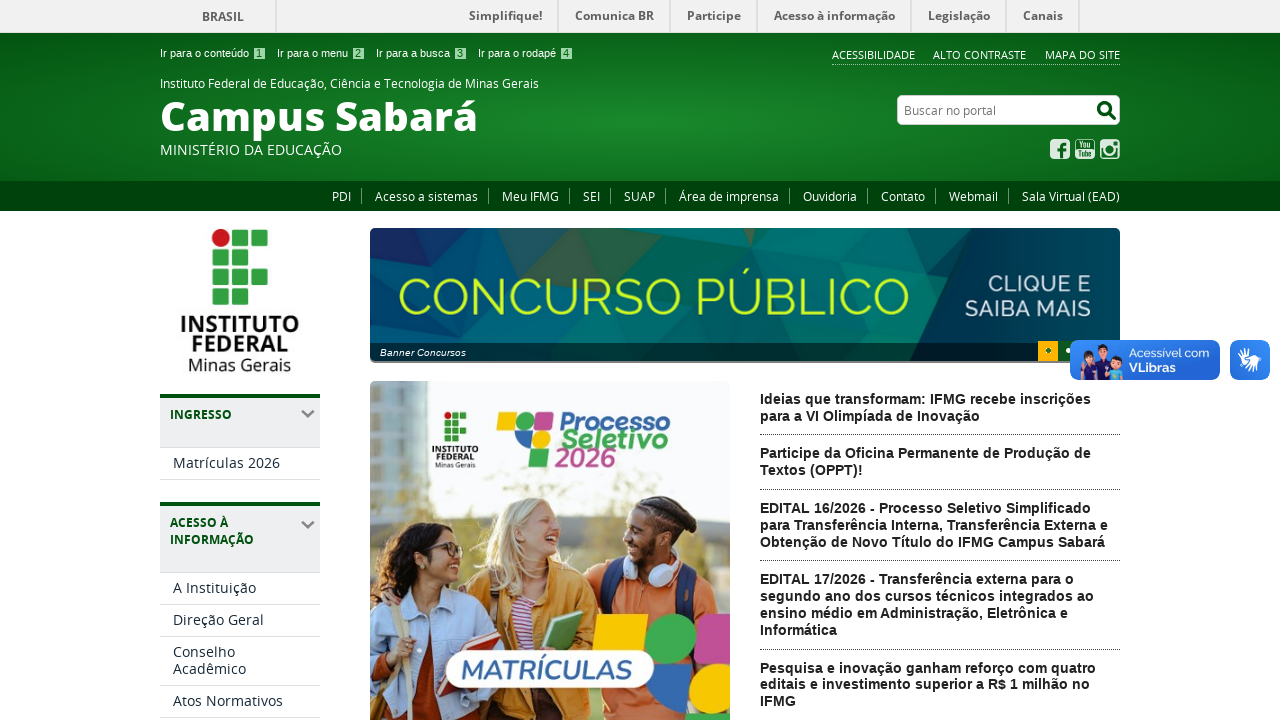

Filled search field with 'matrícula' on input[name='SearchableText']
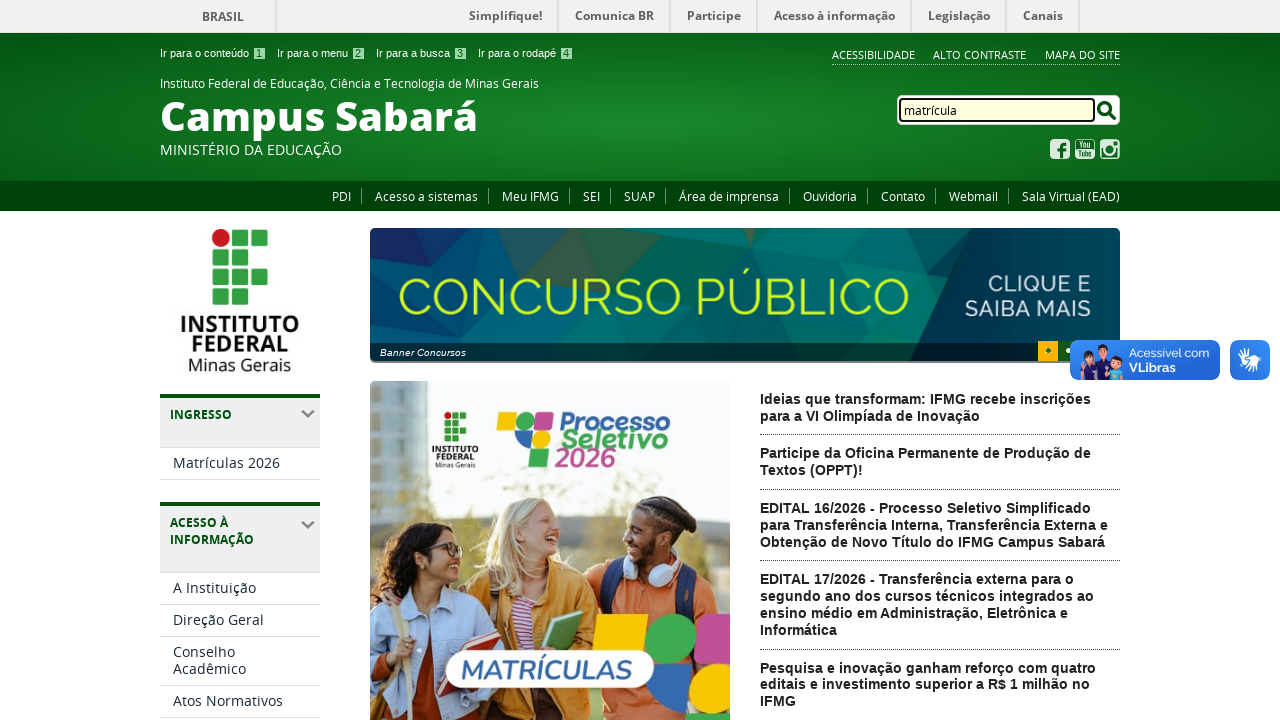

Pressed Enter to submit search form on input[name='SearchableText']
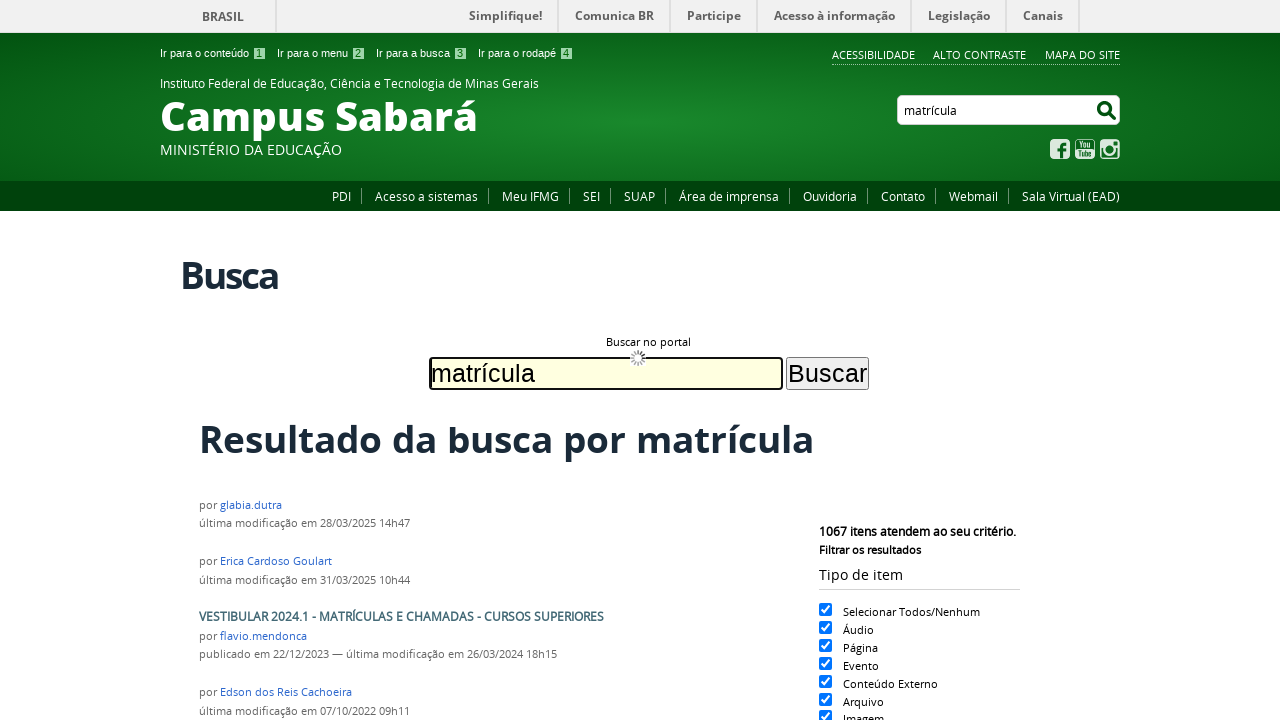

Search results loaded successfully
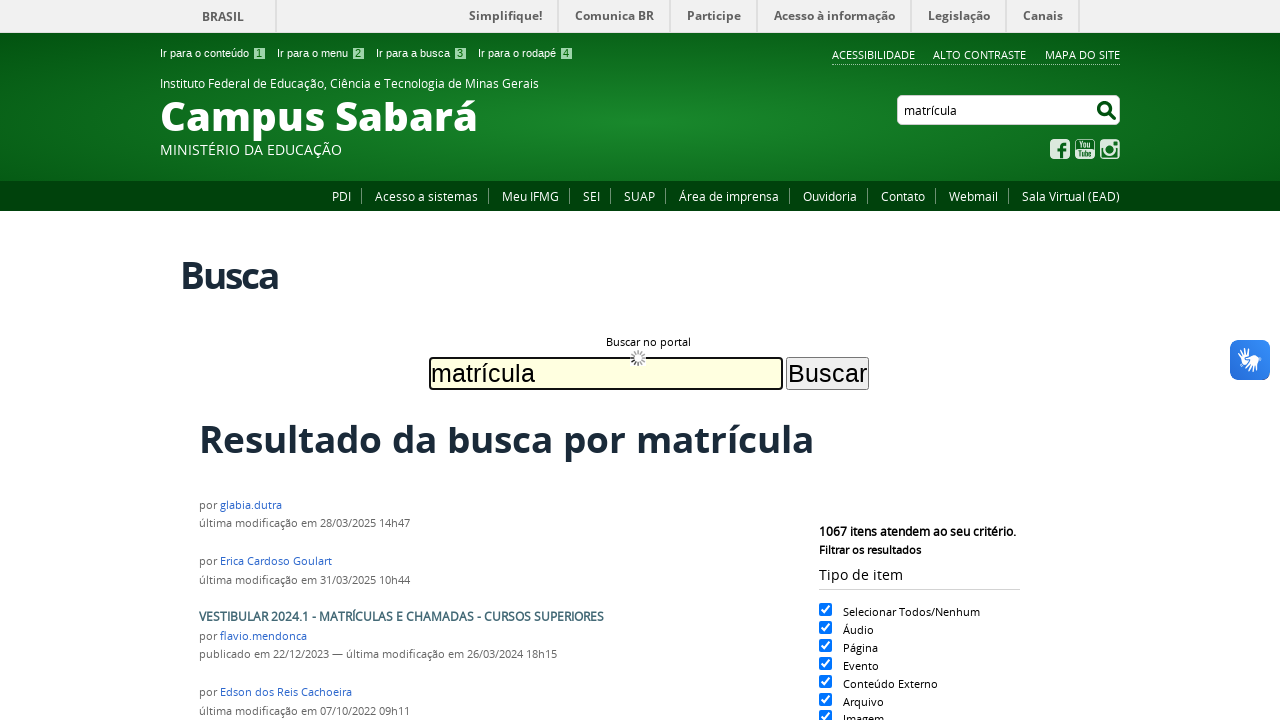

Retrieved search result count: 1067
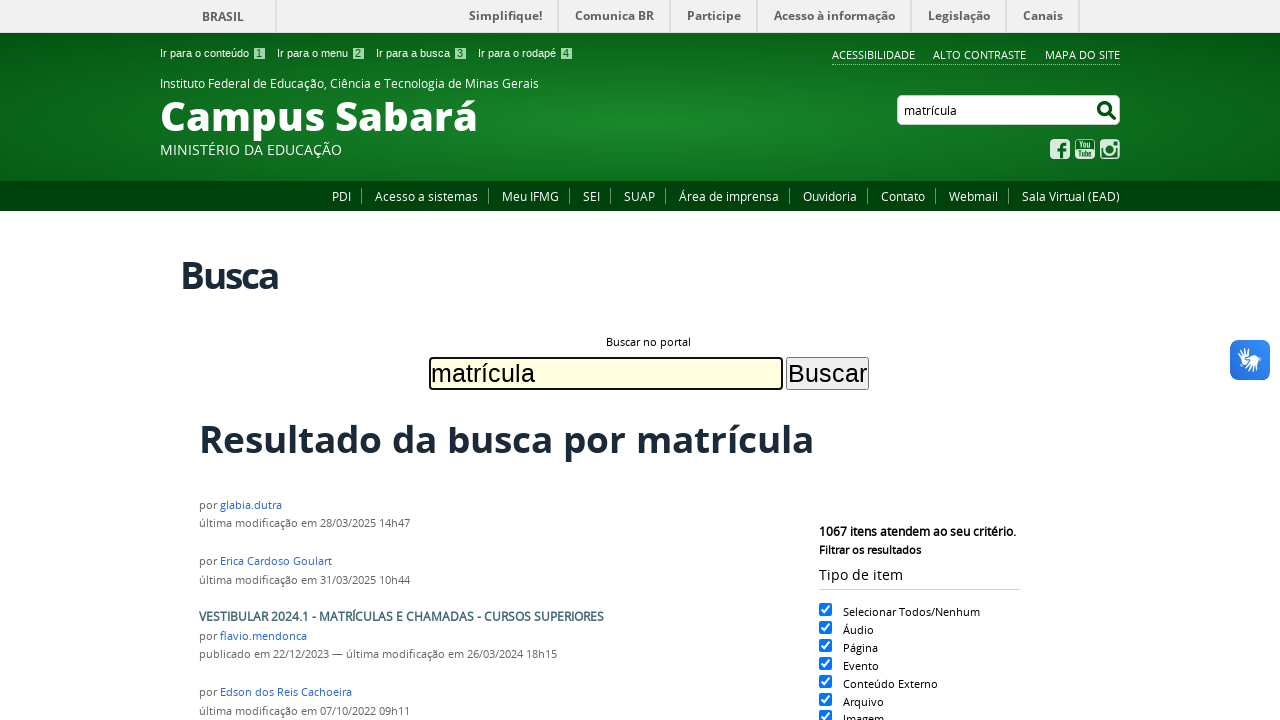

Verified that search returned results (count > 0)
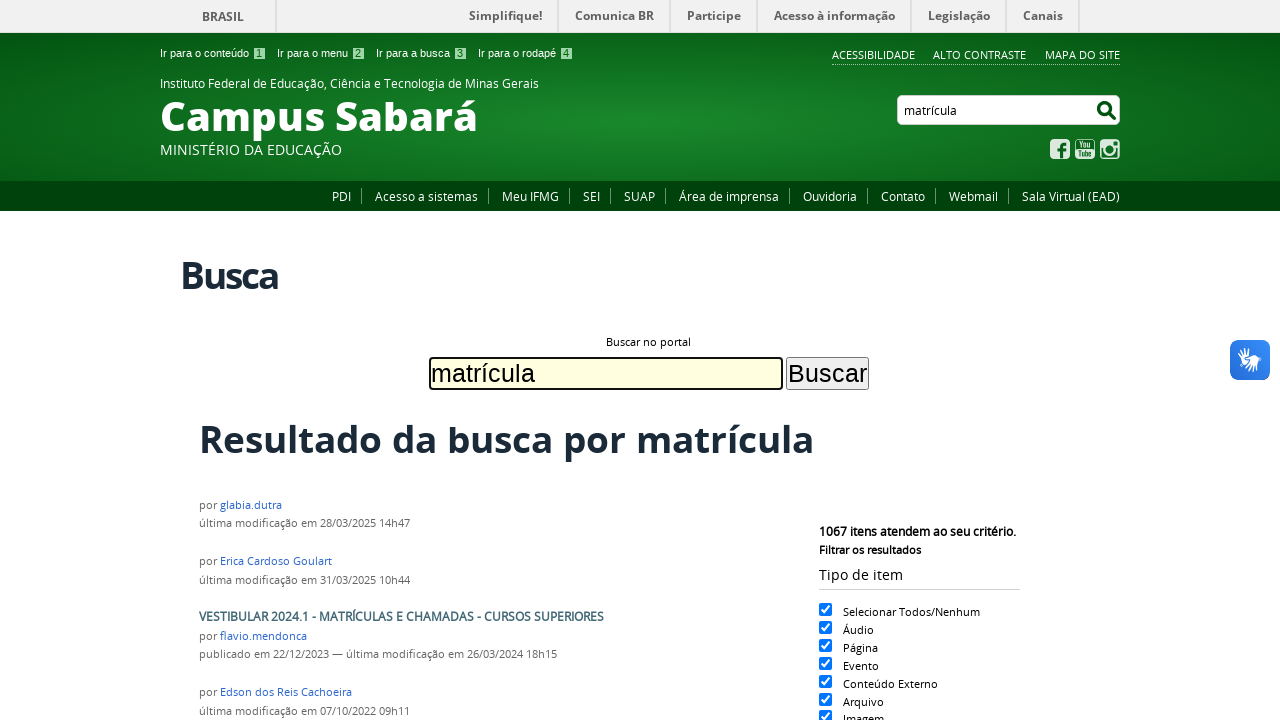

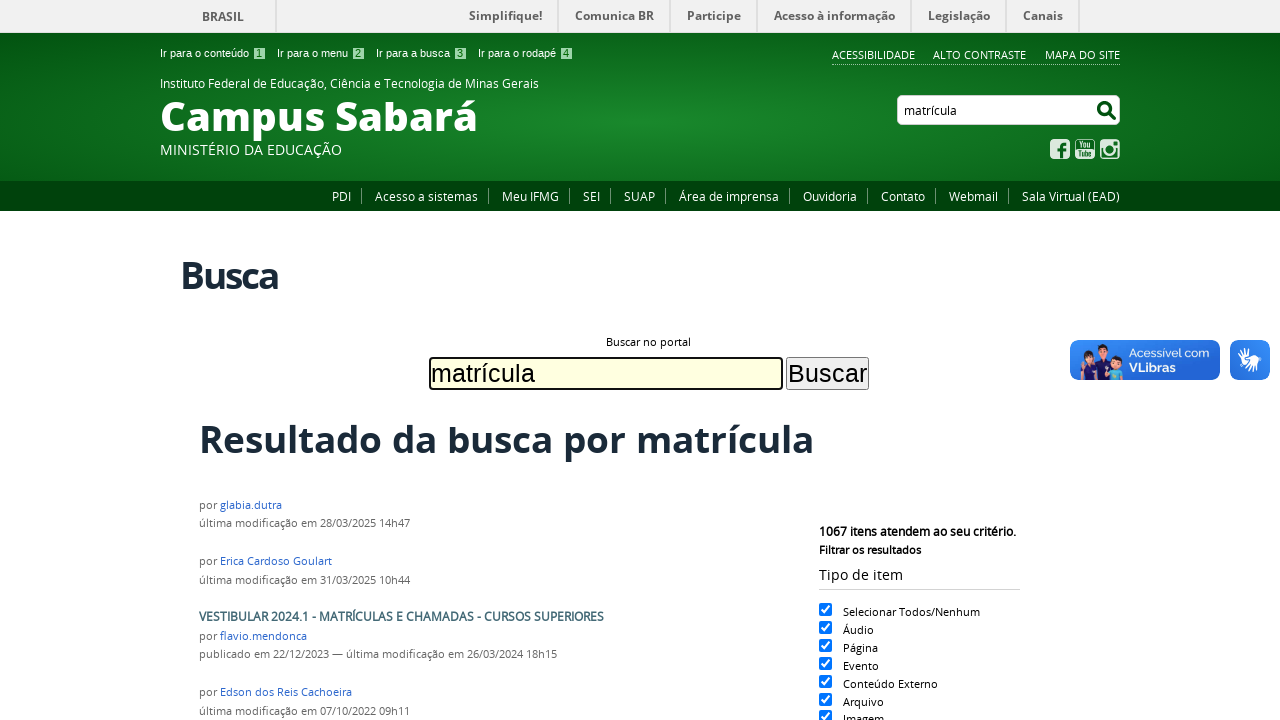